Tests the search functionality on the Turkish Higher Education Atlas website by entering a search query, selecting from autocomplete suggestions, and waiting for results to load.

Starting URL: https://yokatlas.yok.gov.tr/

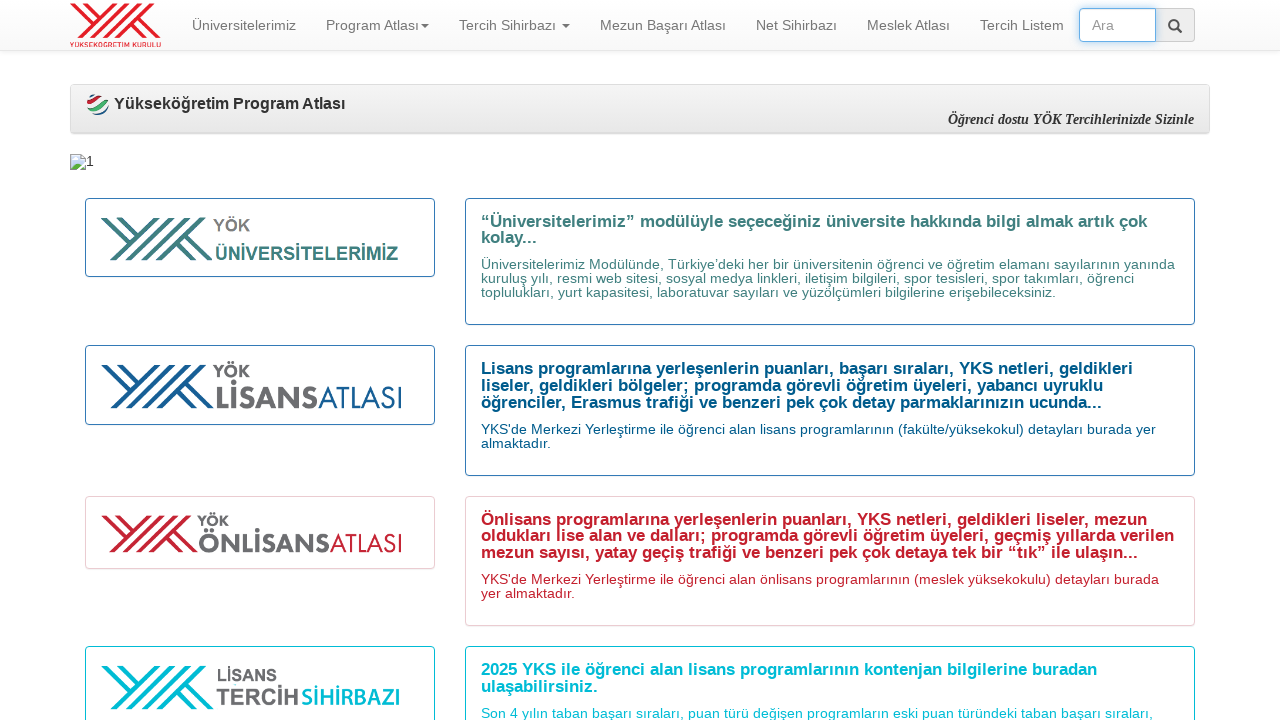

Filled search box with 'Bilgisayar Mühendisliği' (Computer Engineering) on input[name='search']
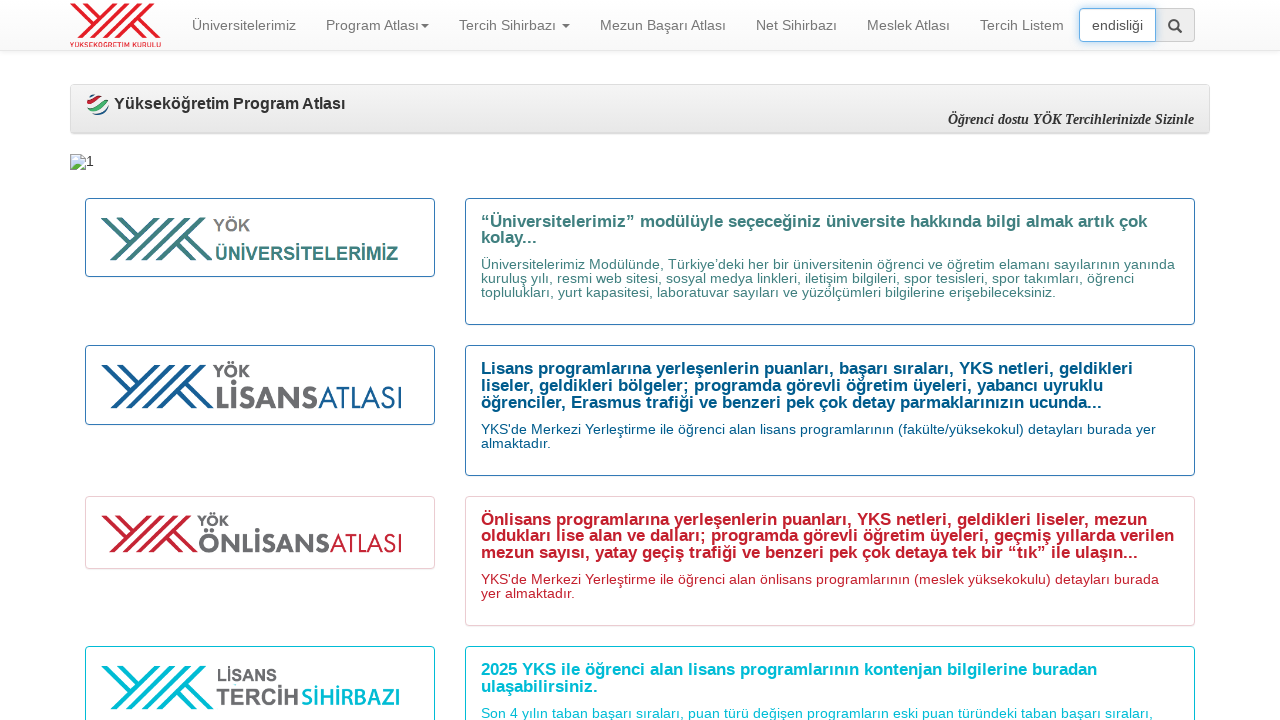

Waited 2 seconds for autocomplete suggestions to appear
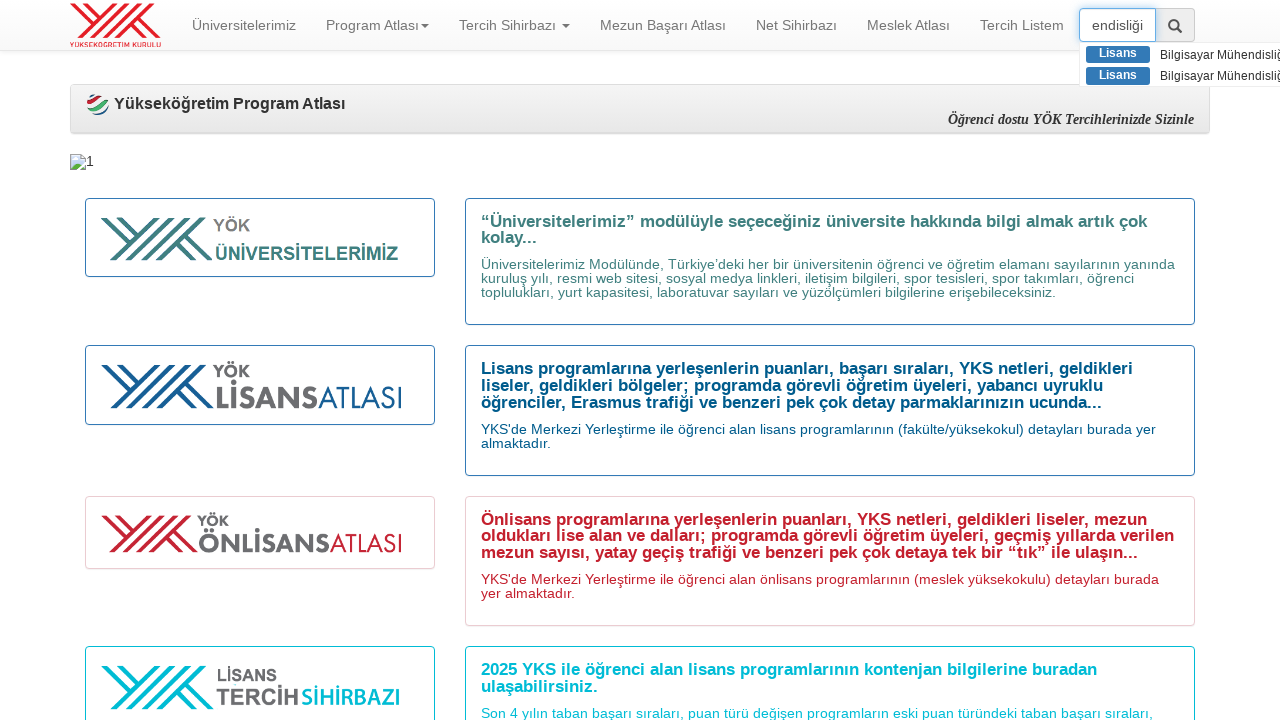

Pressed ArrowDown to select first autocomplete suggestion
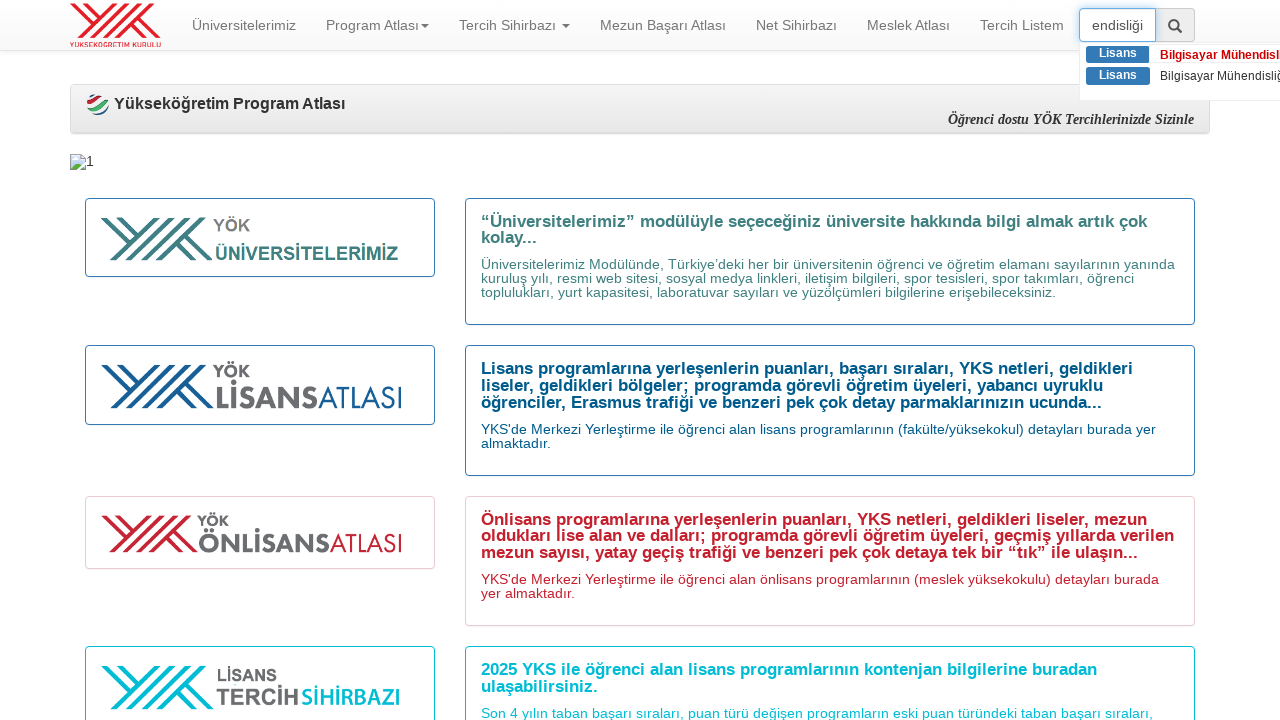

Pressed Enter to submit the selected suggestion
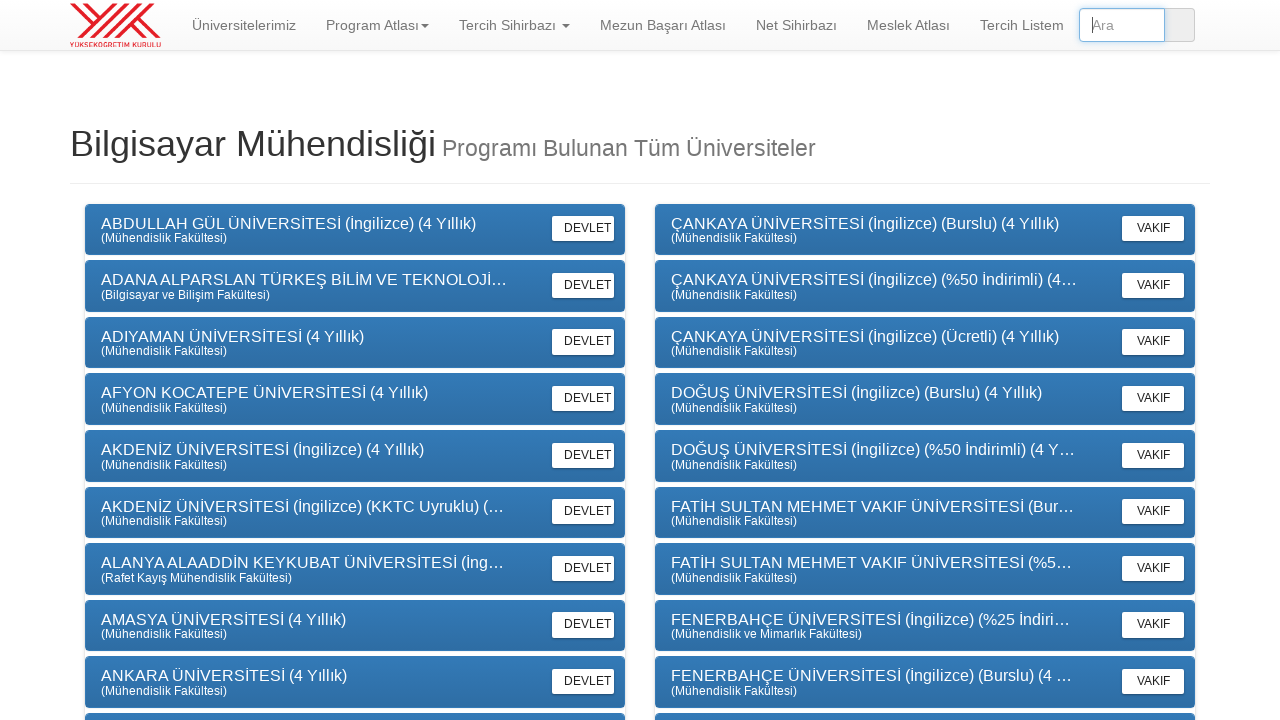

Search results loaded - results page is now visible
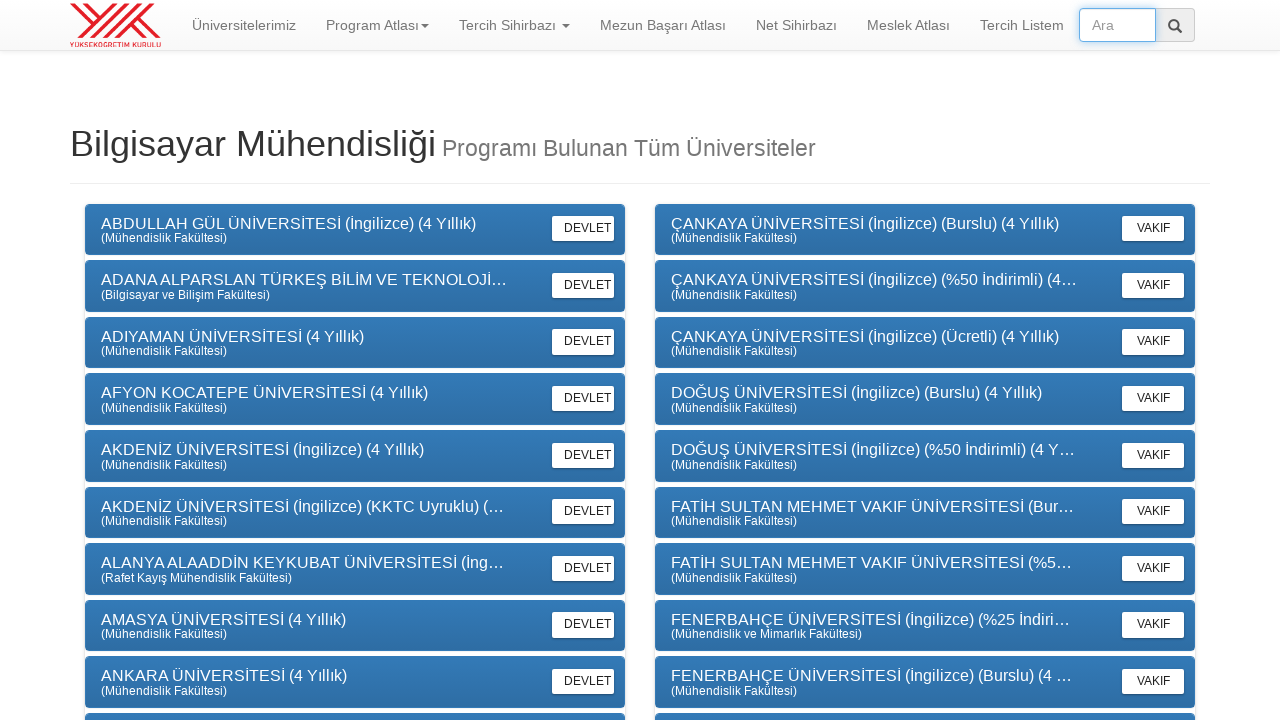

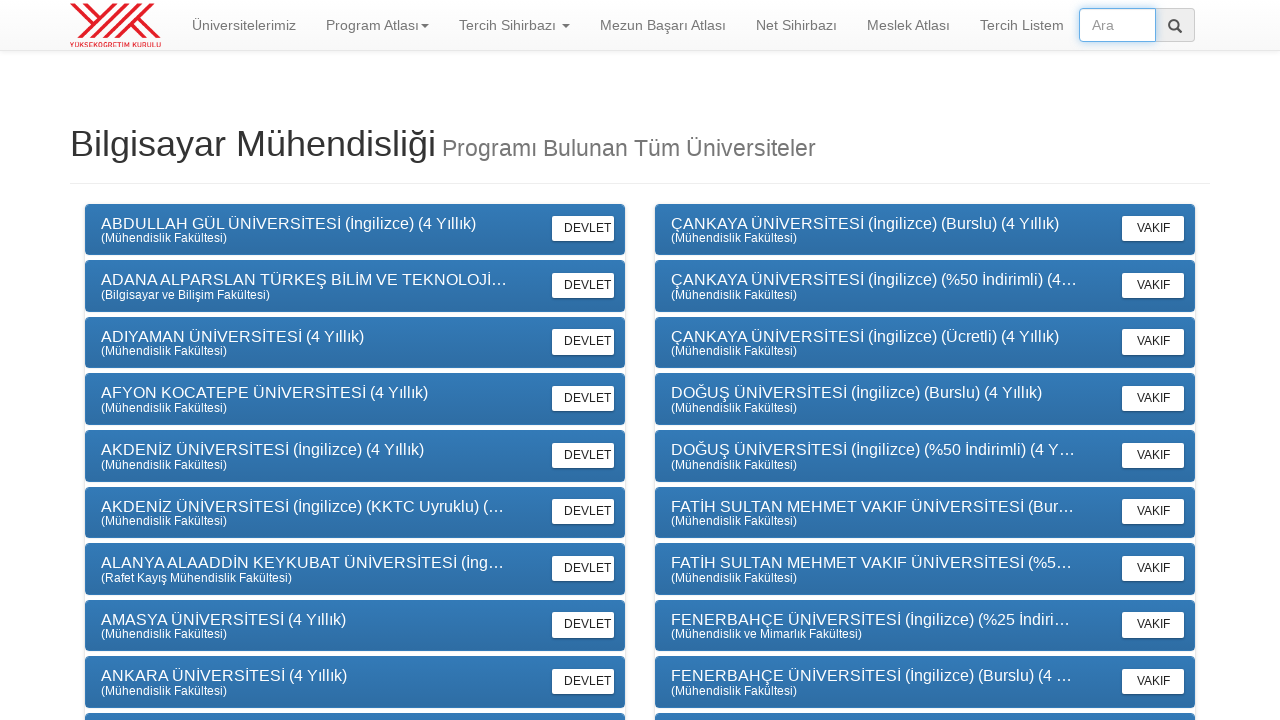